Tests drag and drop functionality on jQuery UI demo page by dragging an element and dropping it onto a target area

Starting URL: http://jqueryui.com/droppable/

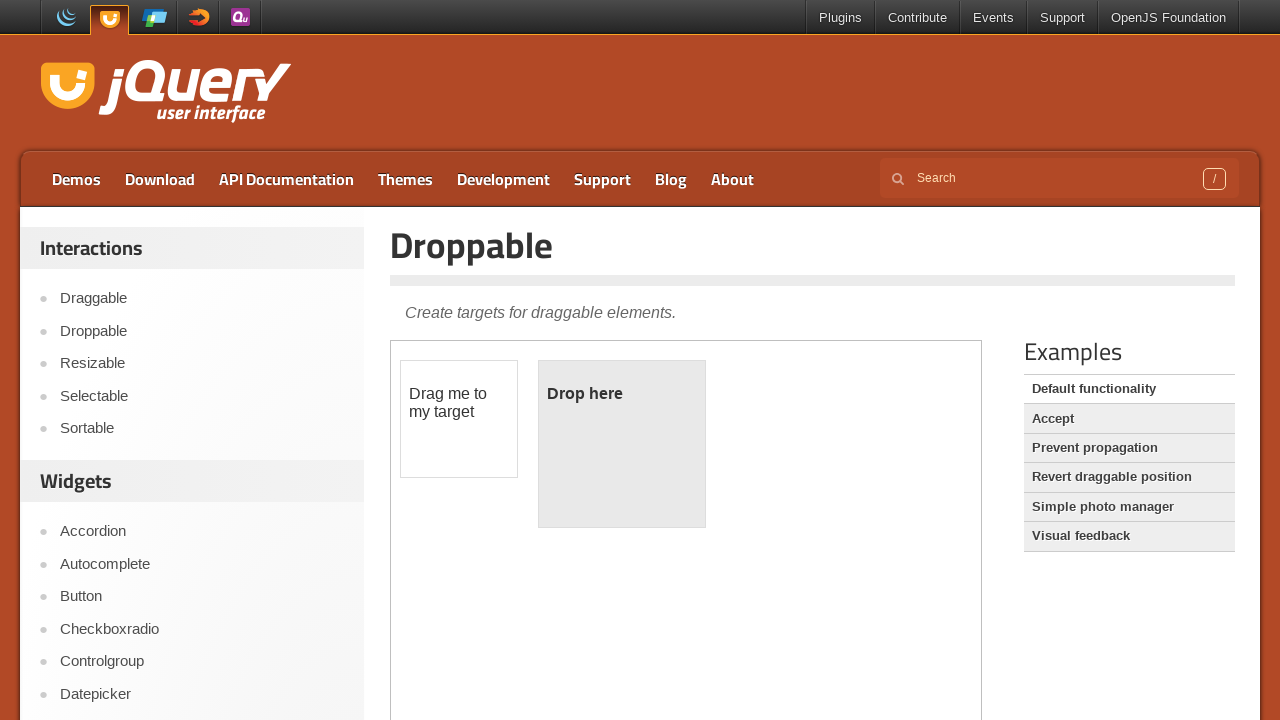

Located the iframe containing the drag and drop demo
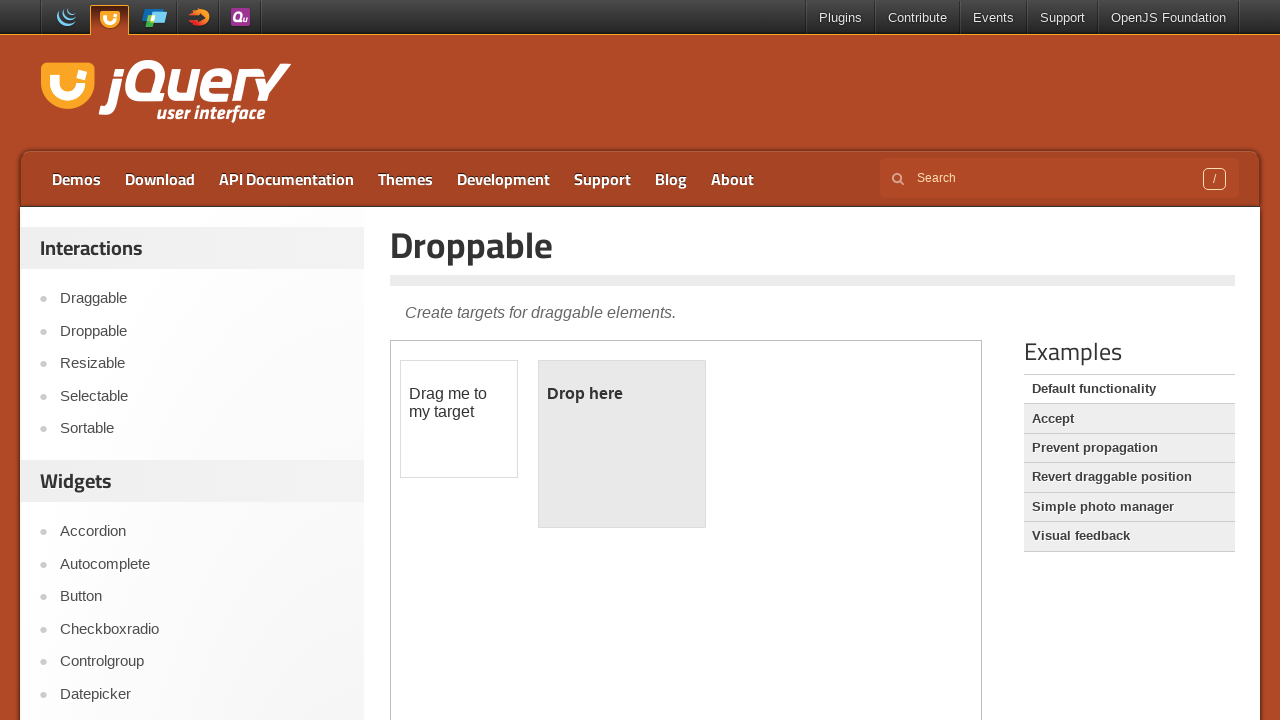

Located the draggable element
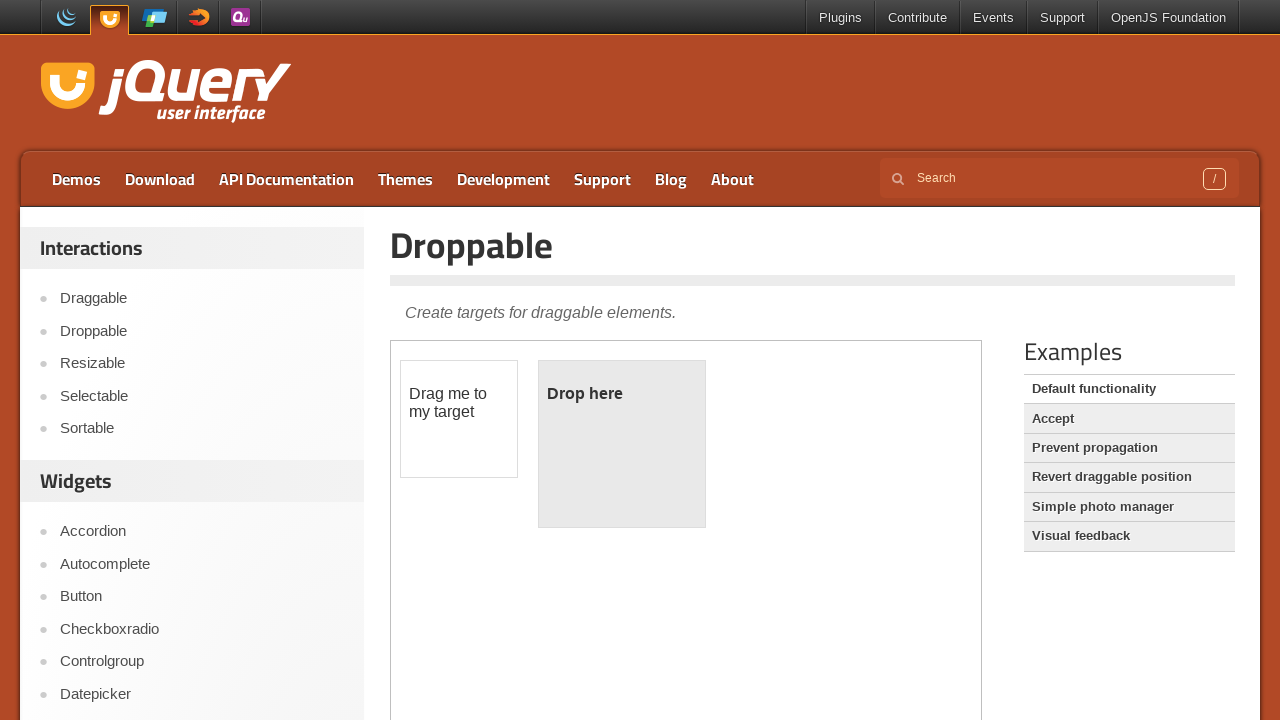

Located the droppable target element
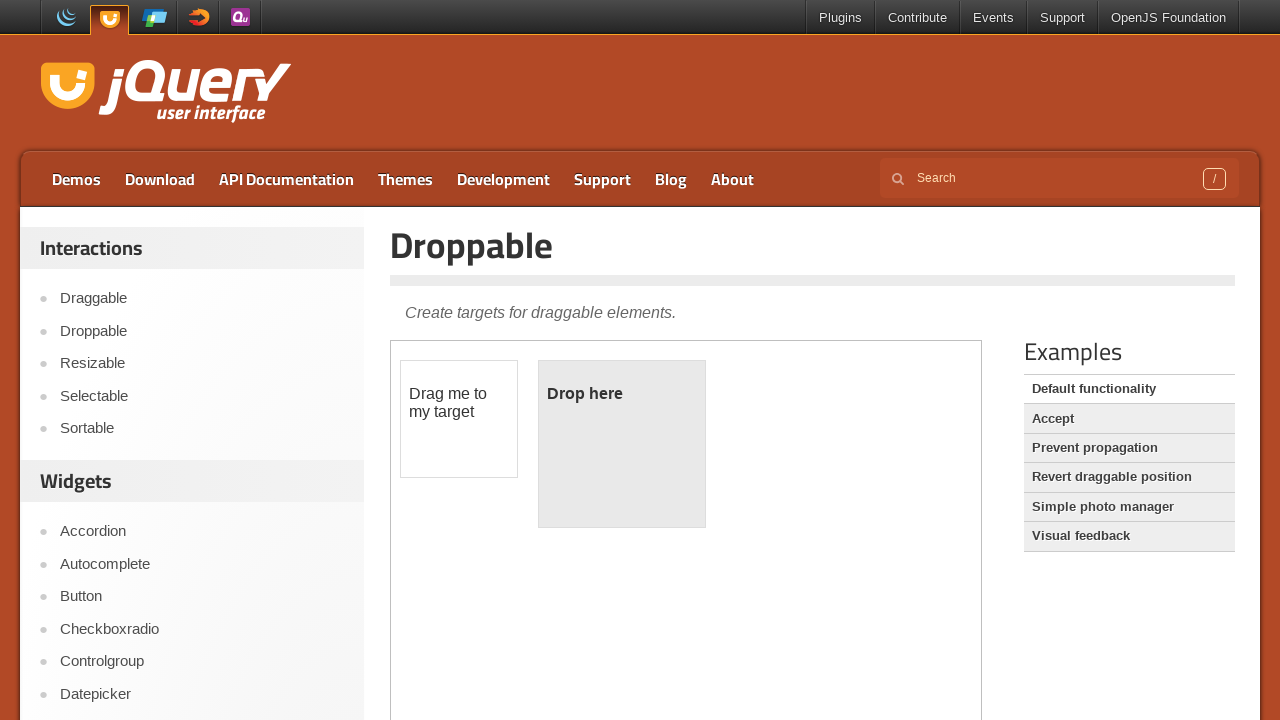

Right-clicked on the draggable element at (459, 419) on iframe >> nth=0 >> internal:control=enter-frame >> #draggable
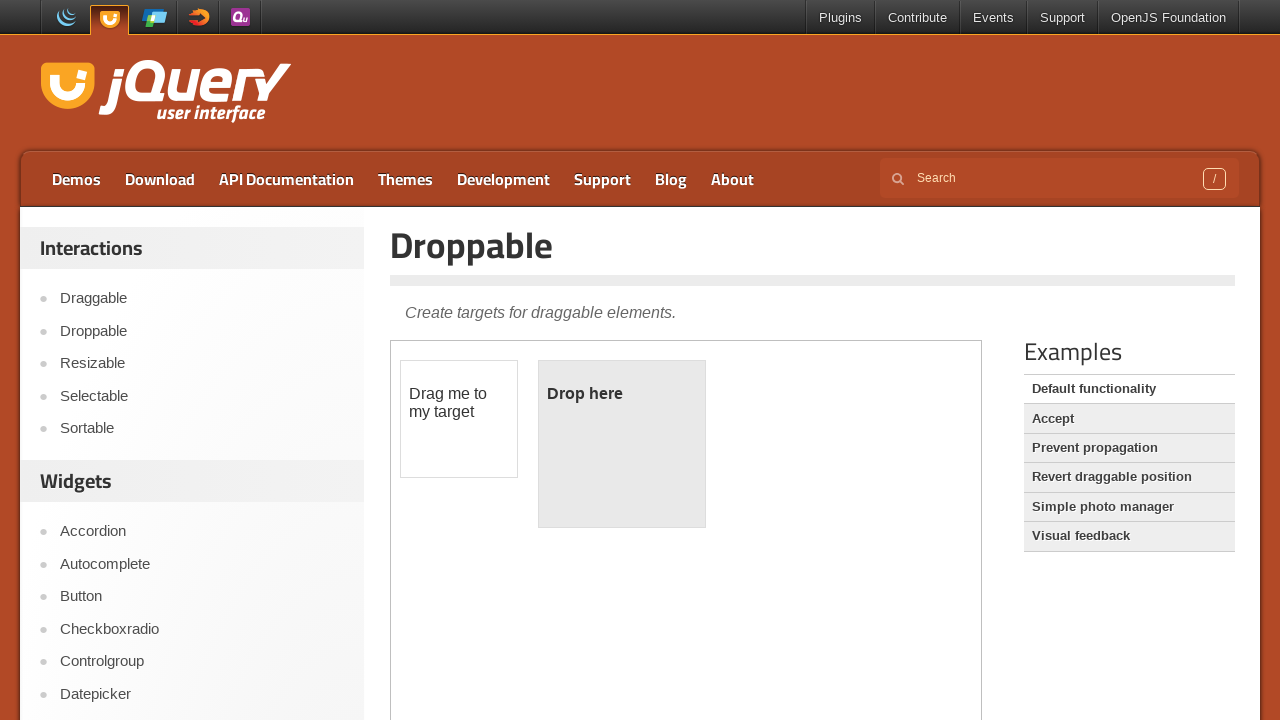

Dragged the element and dropped it onto the target area at (622, 444)
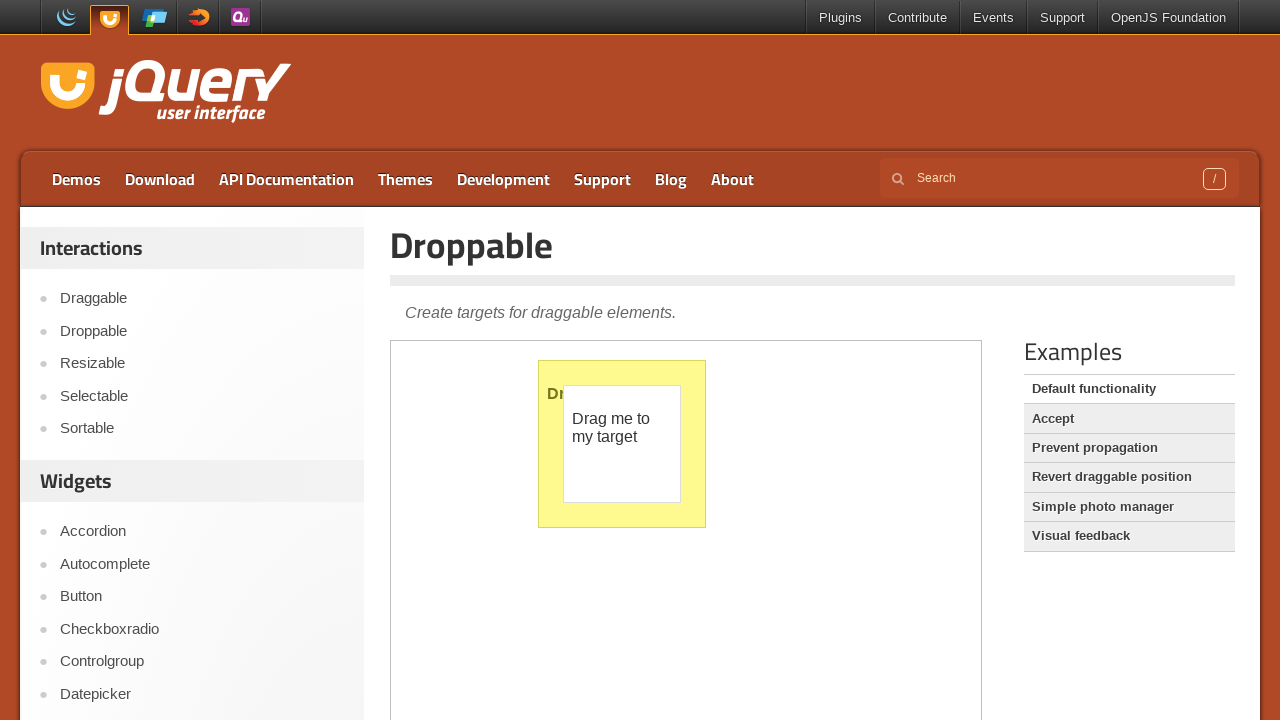

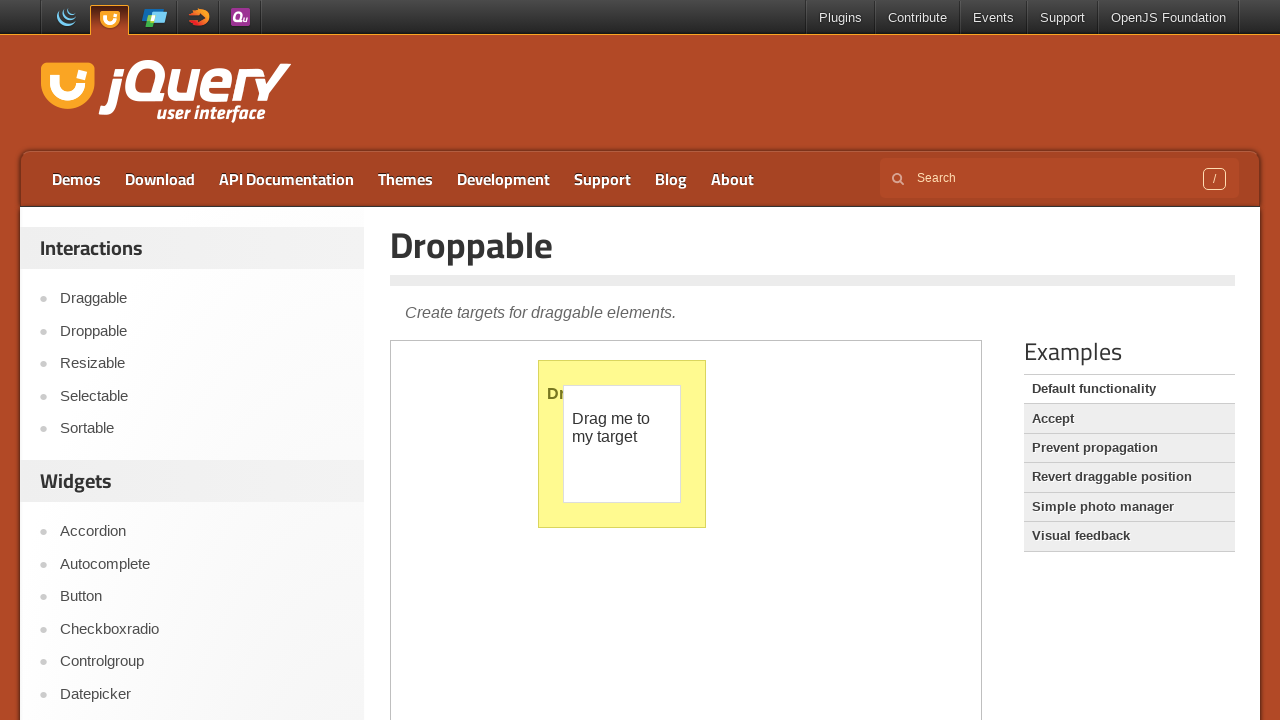